Tests double-click dropdown functionality by double-clicking the dropdown button, verifying menu appears, and selecting an option

Starting URL: https://bonigarcia.dev/selenium-webdriver-java/dropdown-menu.html

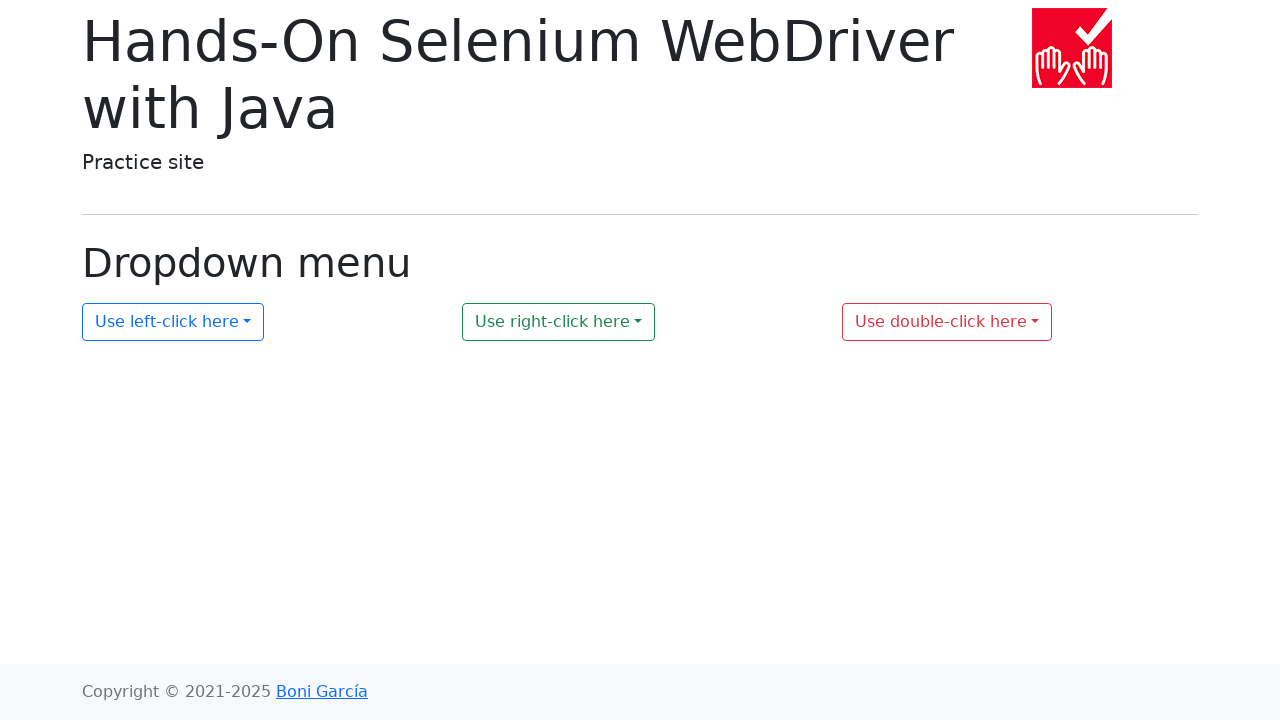

Double-clicked the dropdown button to open menu at (947, 322) on #my-dropdown-3
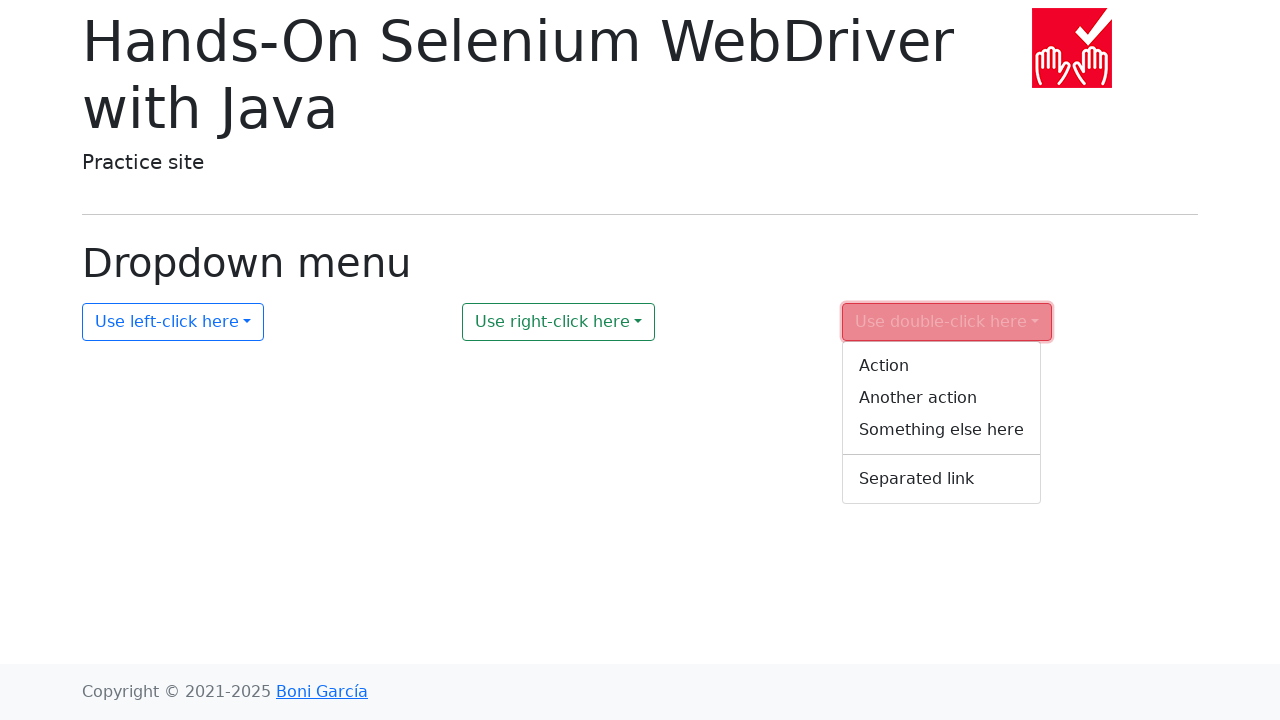

Dropdown menu appeared and is visible
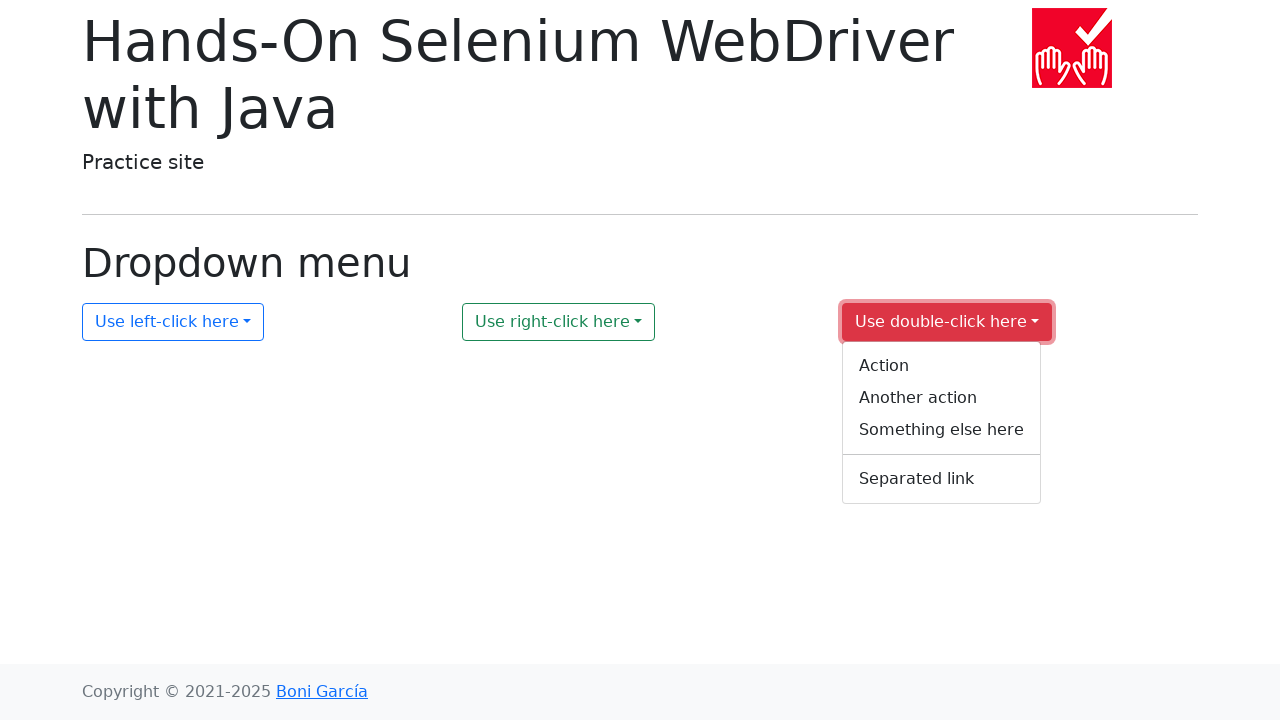

Selected 'Another action' option from dropdown menu at (942, 398) on #context-menu-3 a:has-text('Another action')
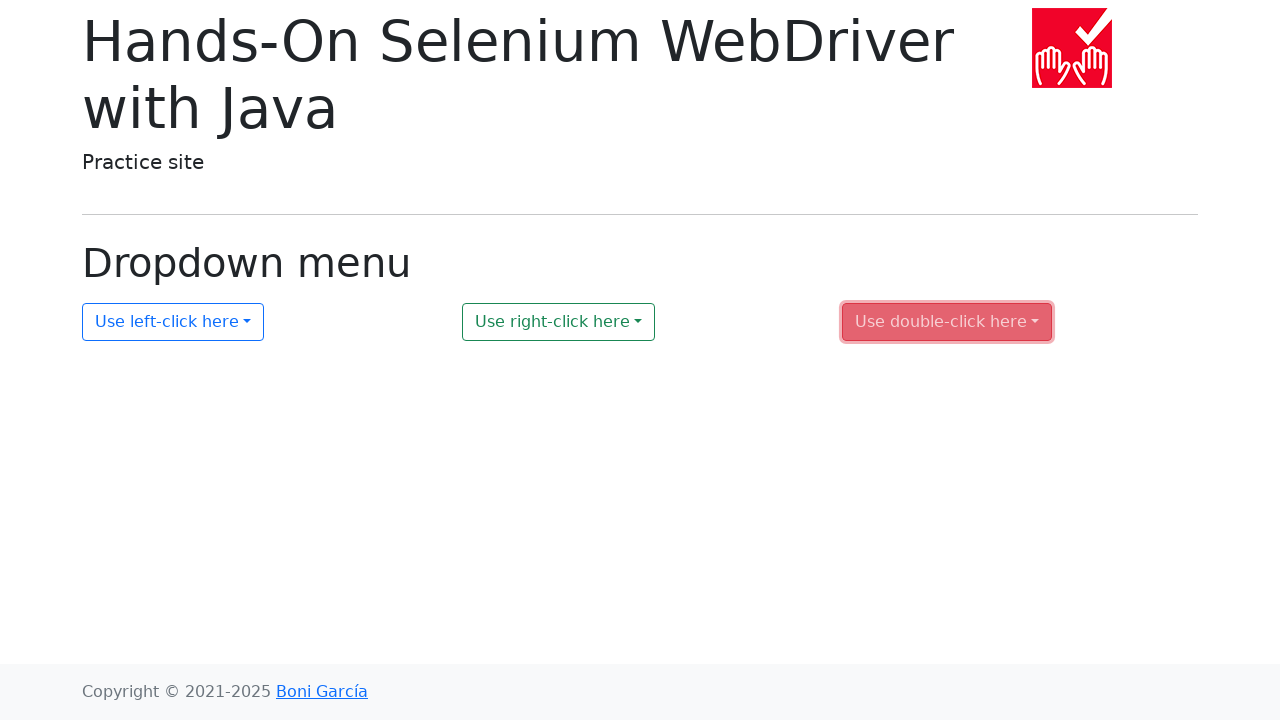

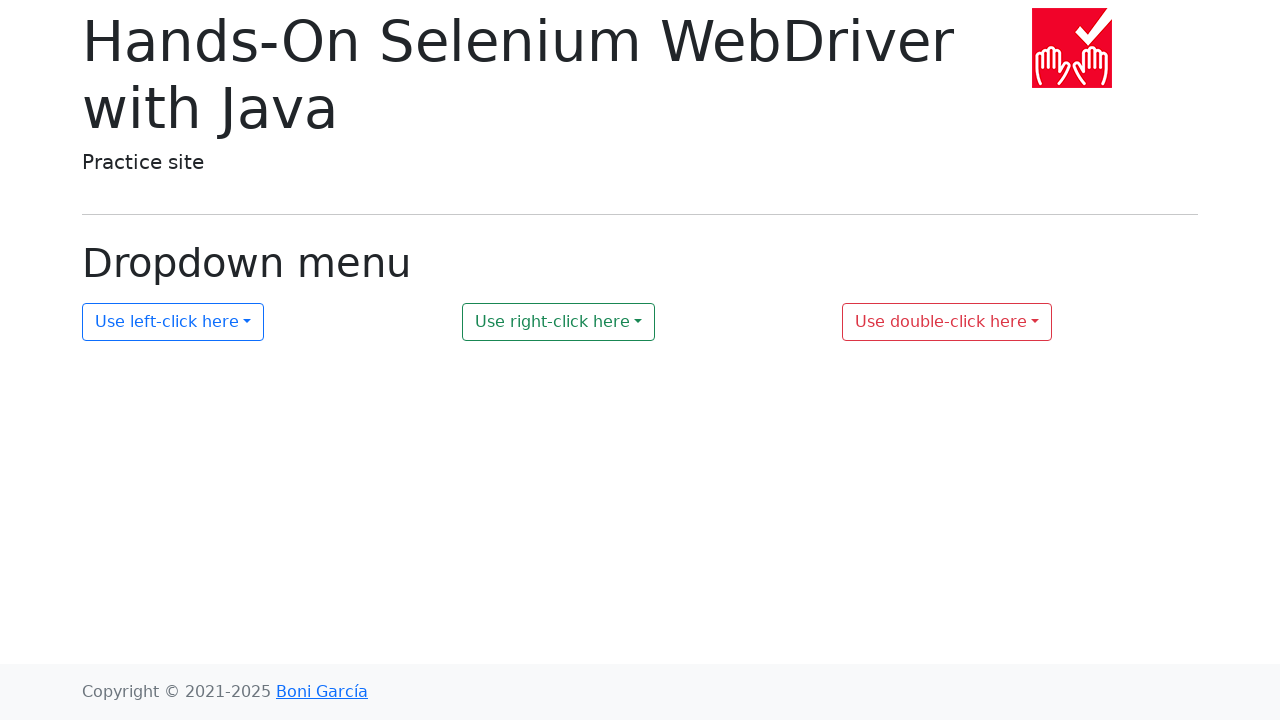